Tests ascending order sorting of a data table without attributes by clicking the dues column header and verifying the values are sorted in ascending order

Starting URL: http://the-internet.herokuapp.com/tables

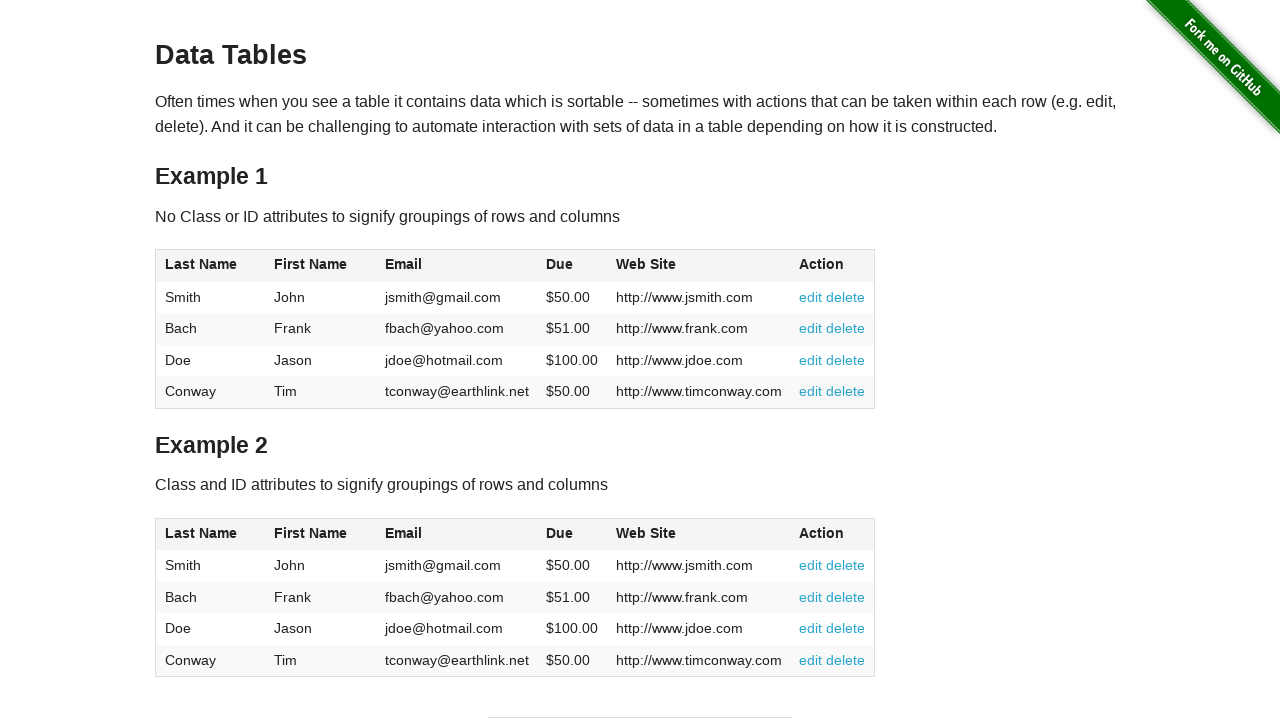

Clicked dues column header to sort in ascending order at (572, 266) on #table1 thead tr th:nth-of-type(4)
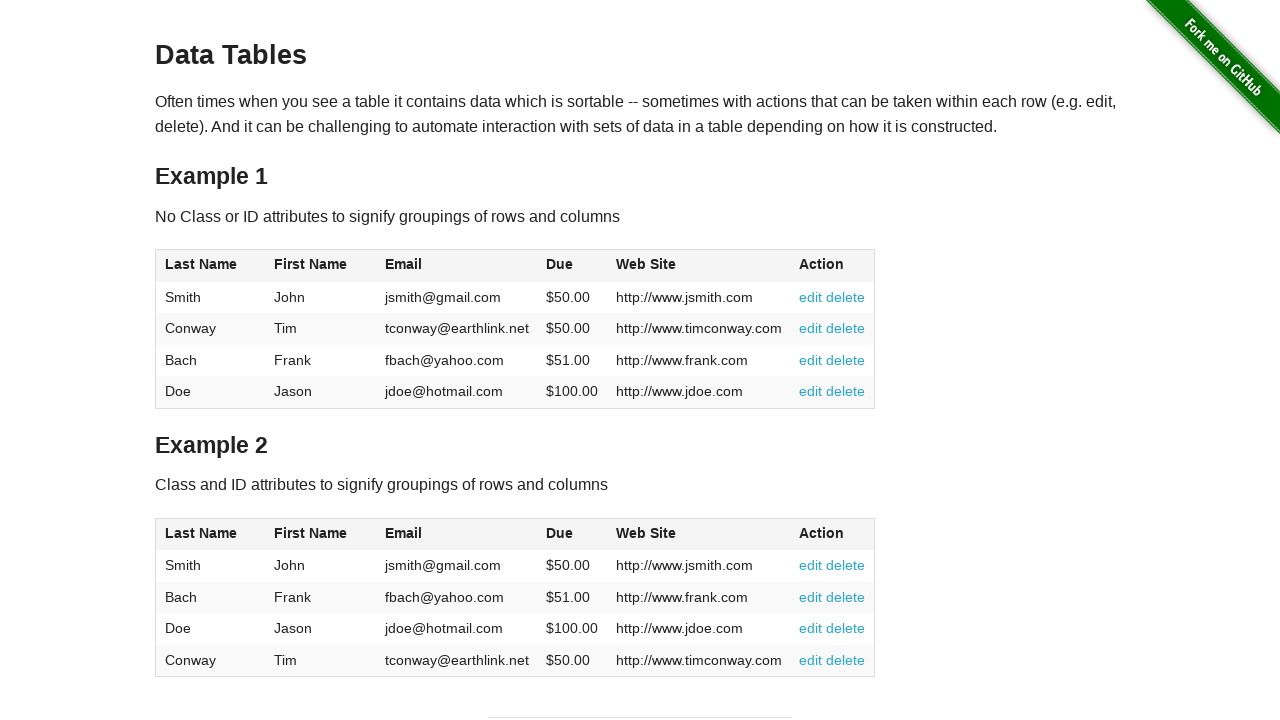

Dues column cells are now visible and table has been sorted
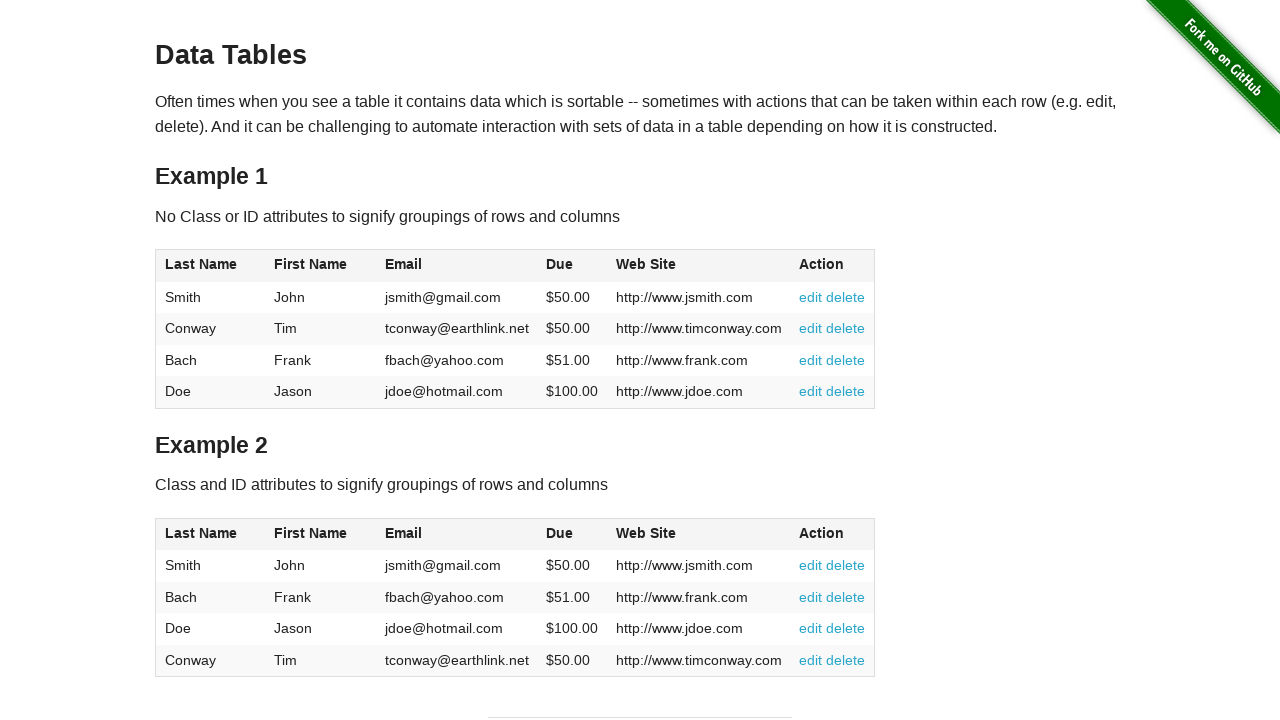

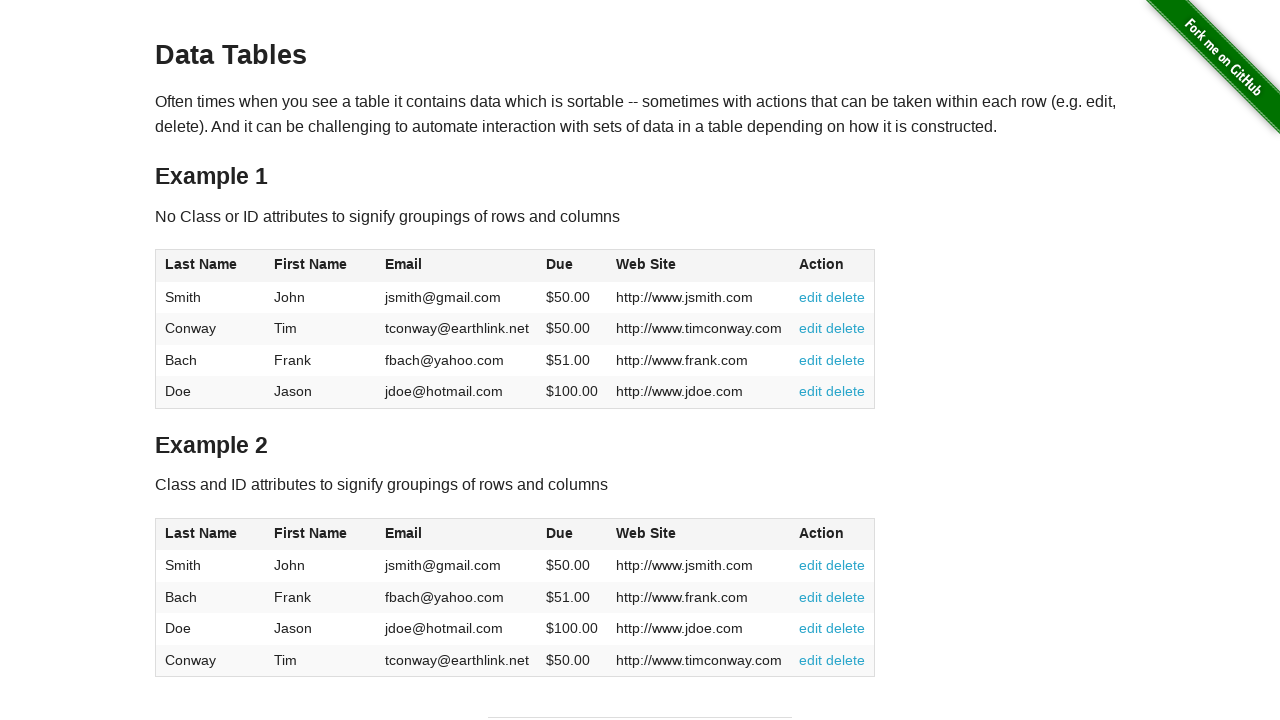